Tests drag-and-drop functionality by dragging a draggable element and dropping it onto a droppable target area on the jQuery UI demo page.

Starting URL: https://jqueryui.com/resources/demos/droppable/default.html

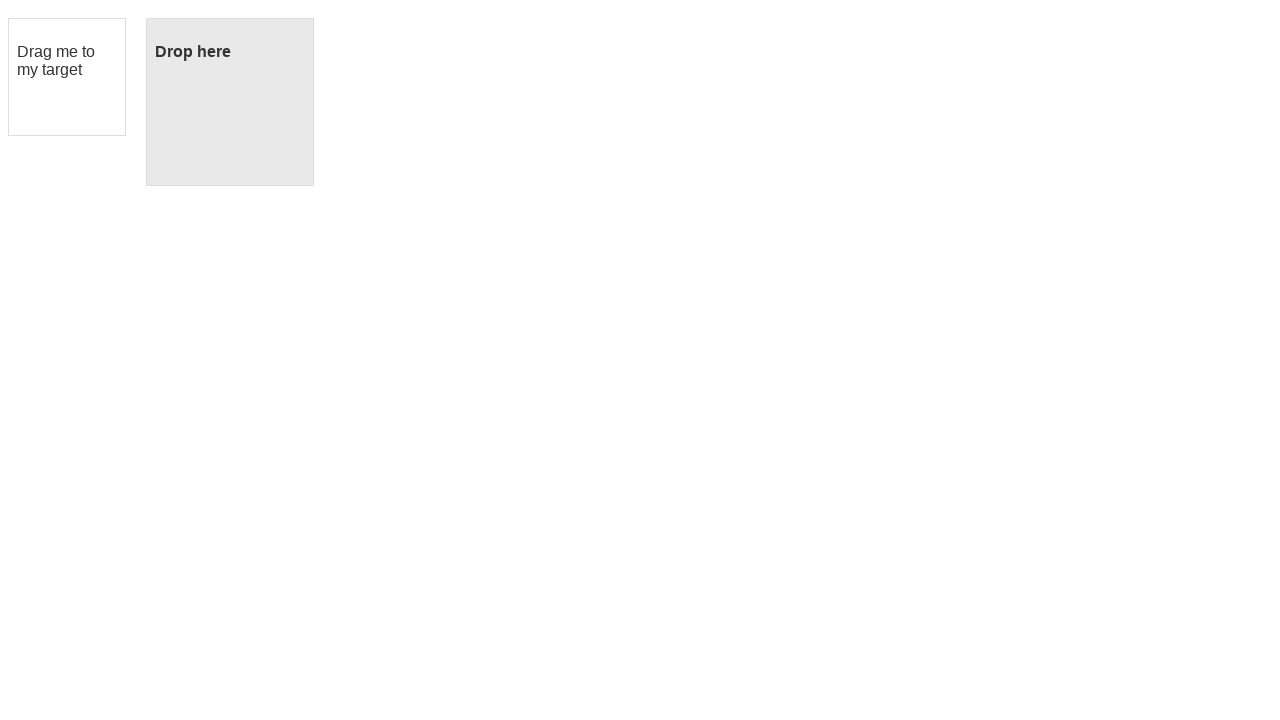

Waited for draggable element to load
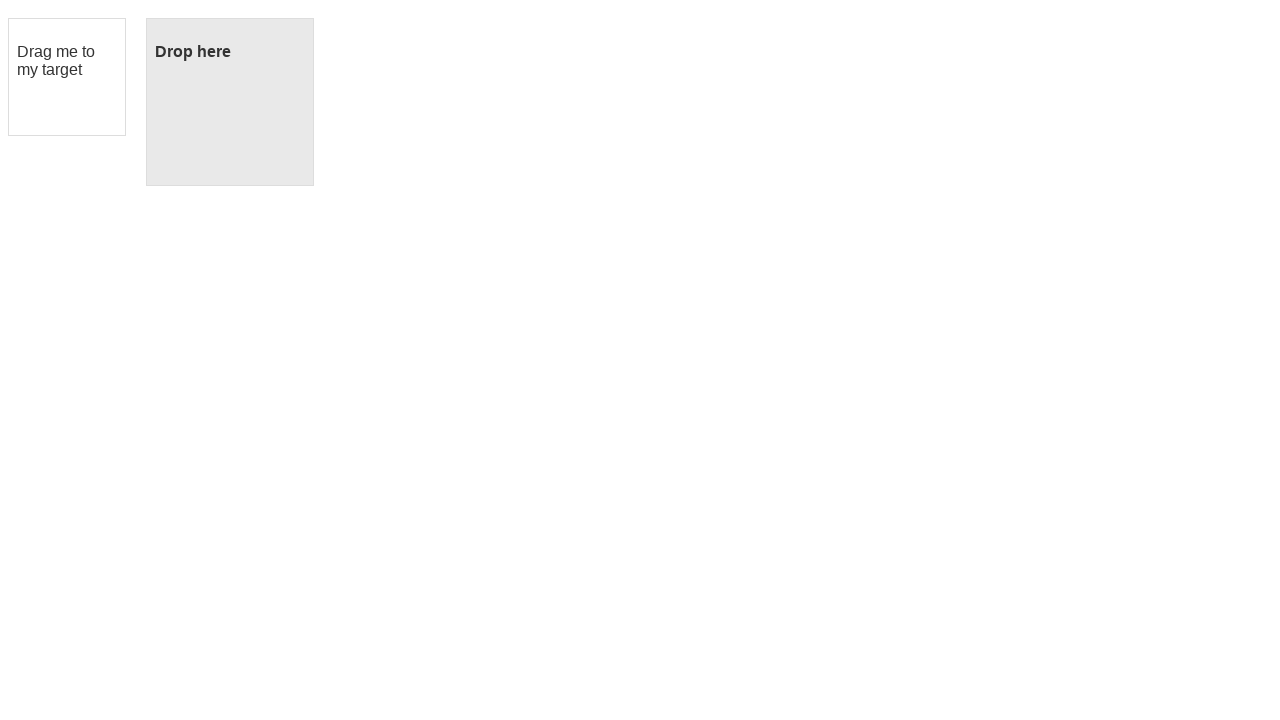

Waited for droppable element to load
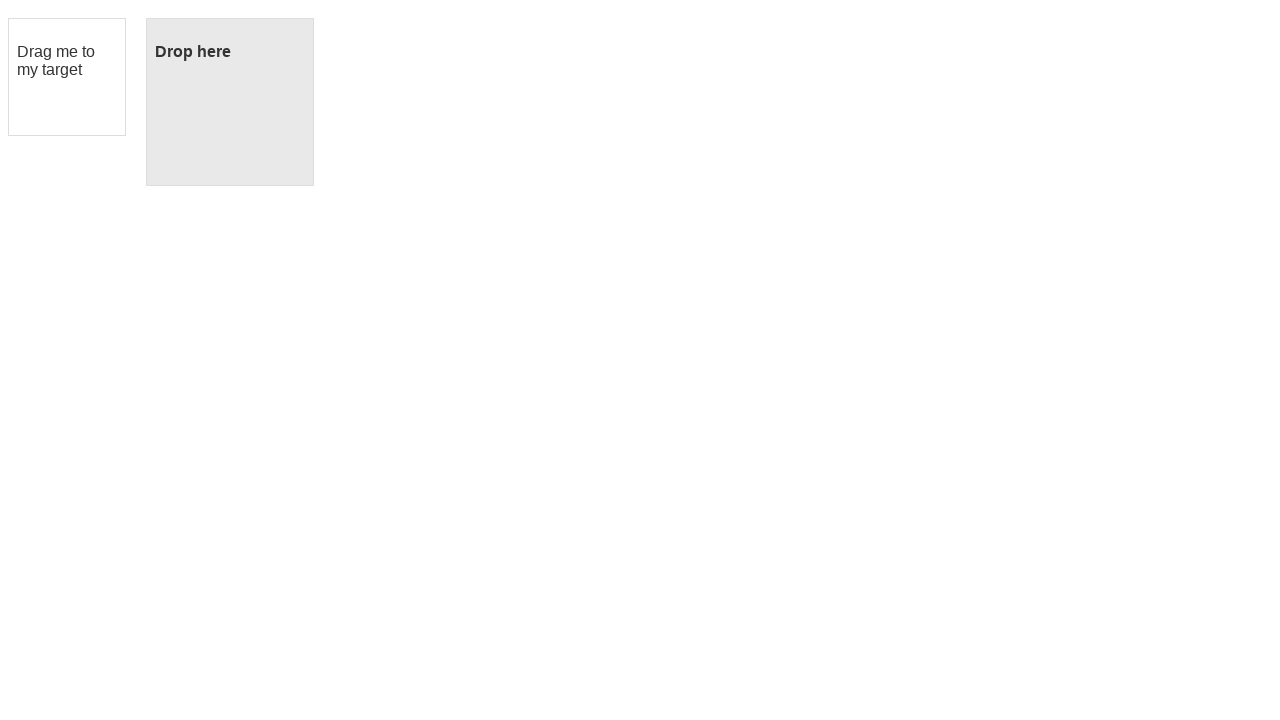

Located draggable element
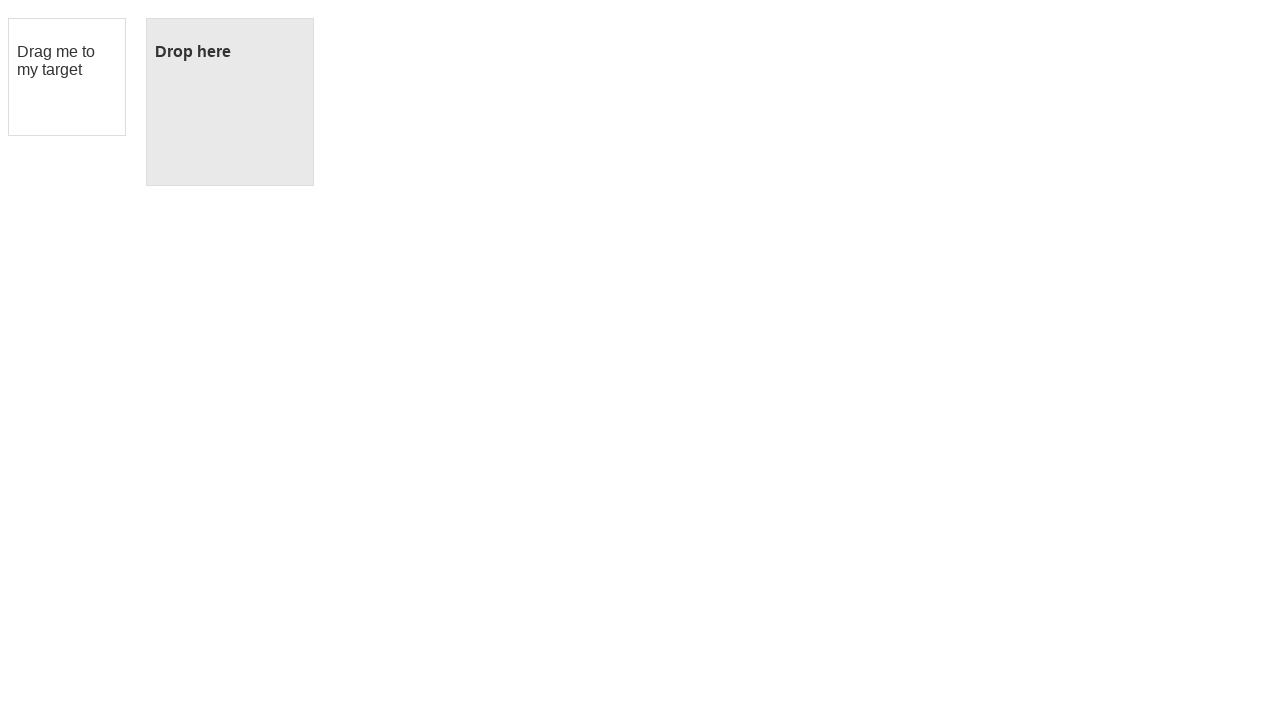

Located droppable element
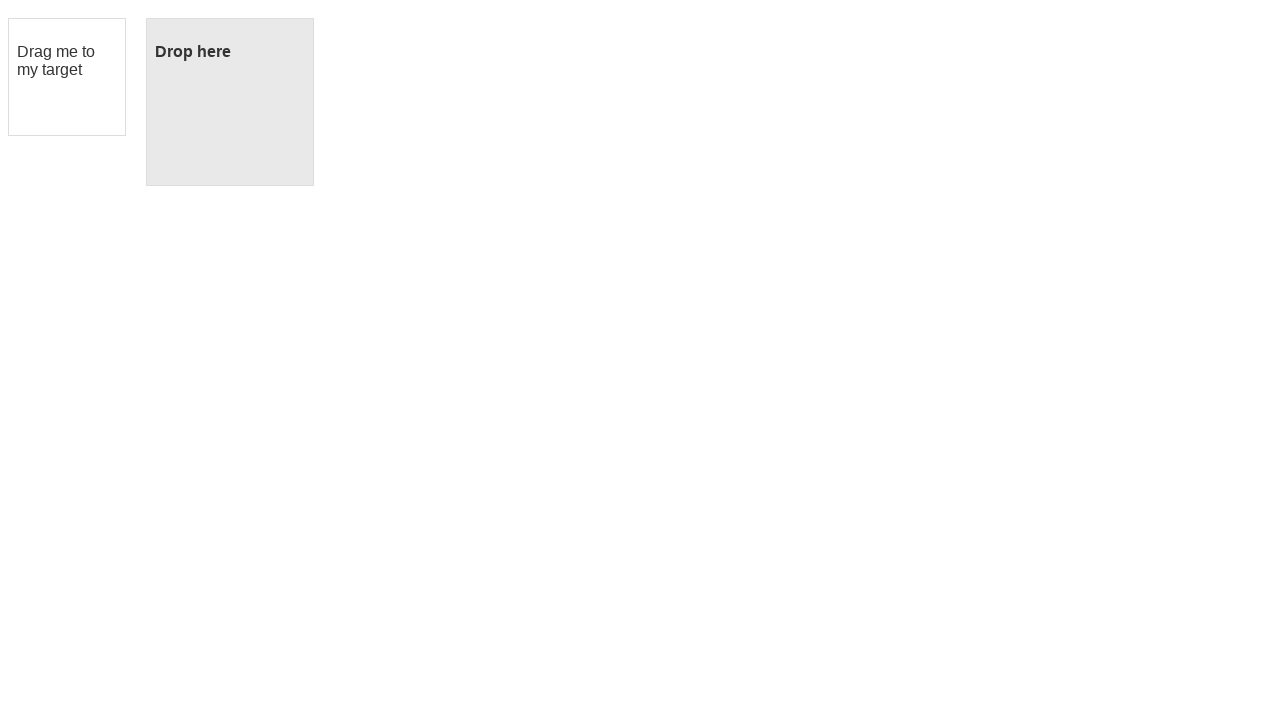

Retrieved draggable element bounding box
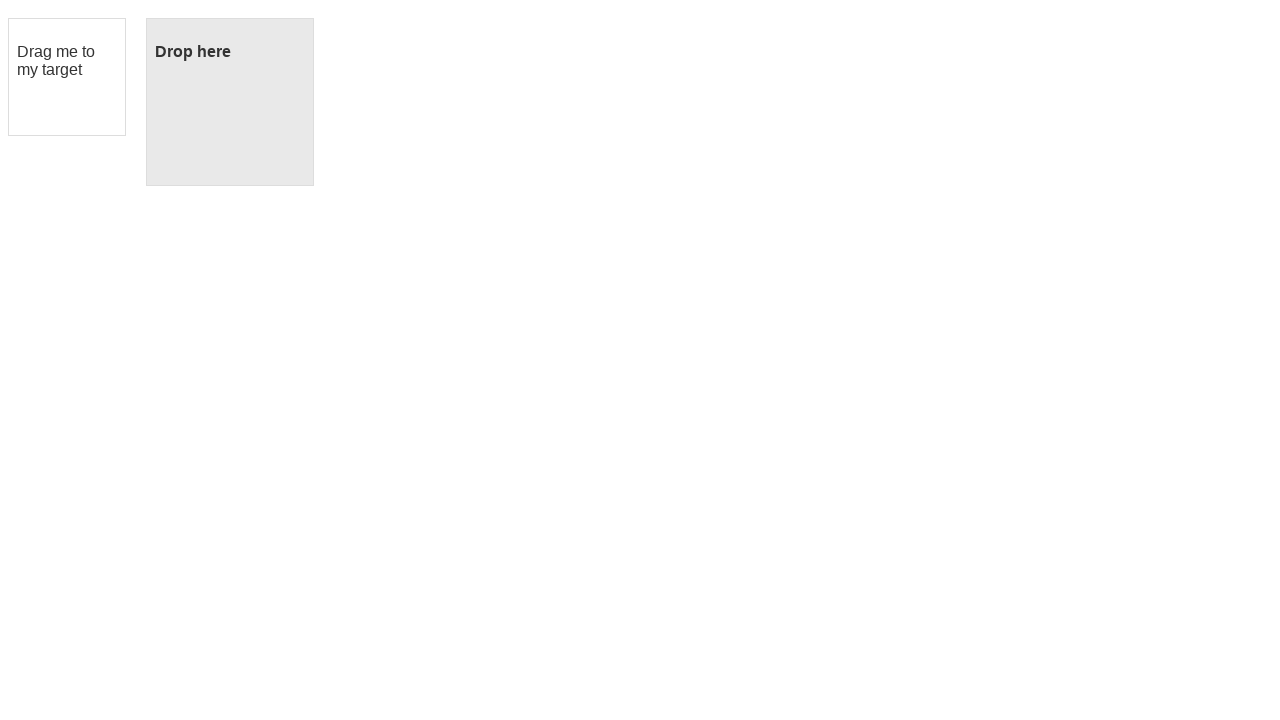

Retrieved droppable element bounding box
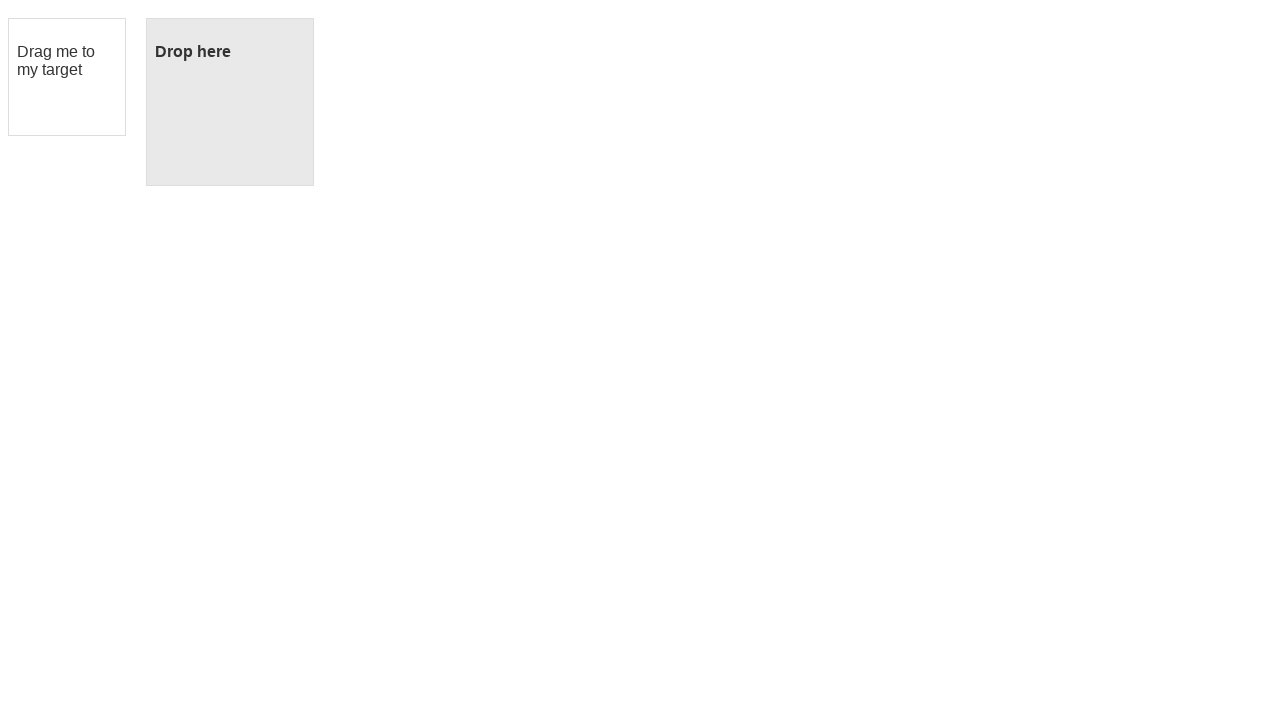

Calculated center positions for drag and drop
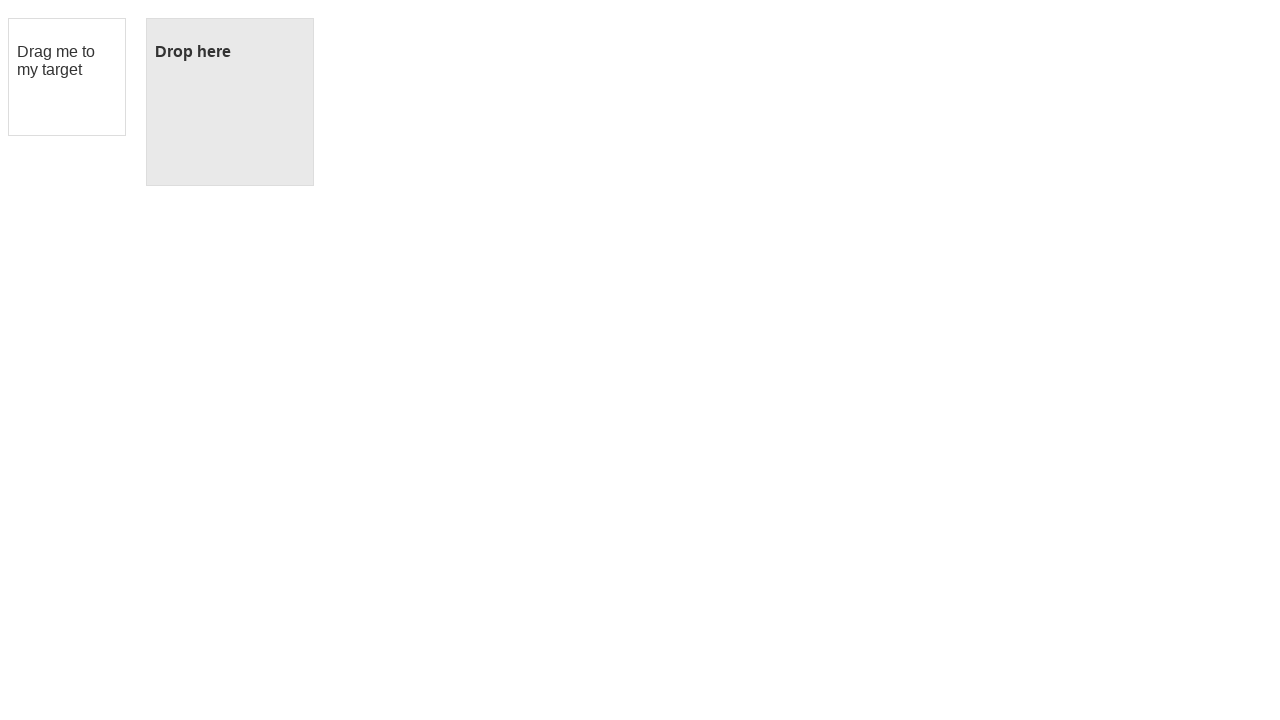

Moved mouse to draggable element center at (67, 77)
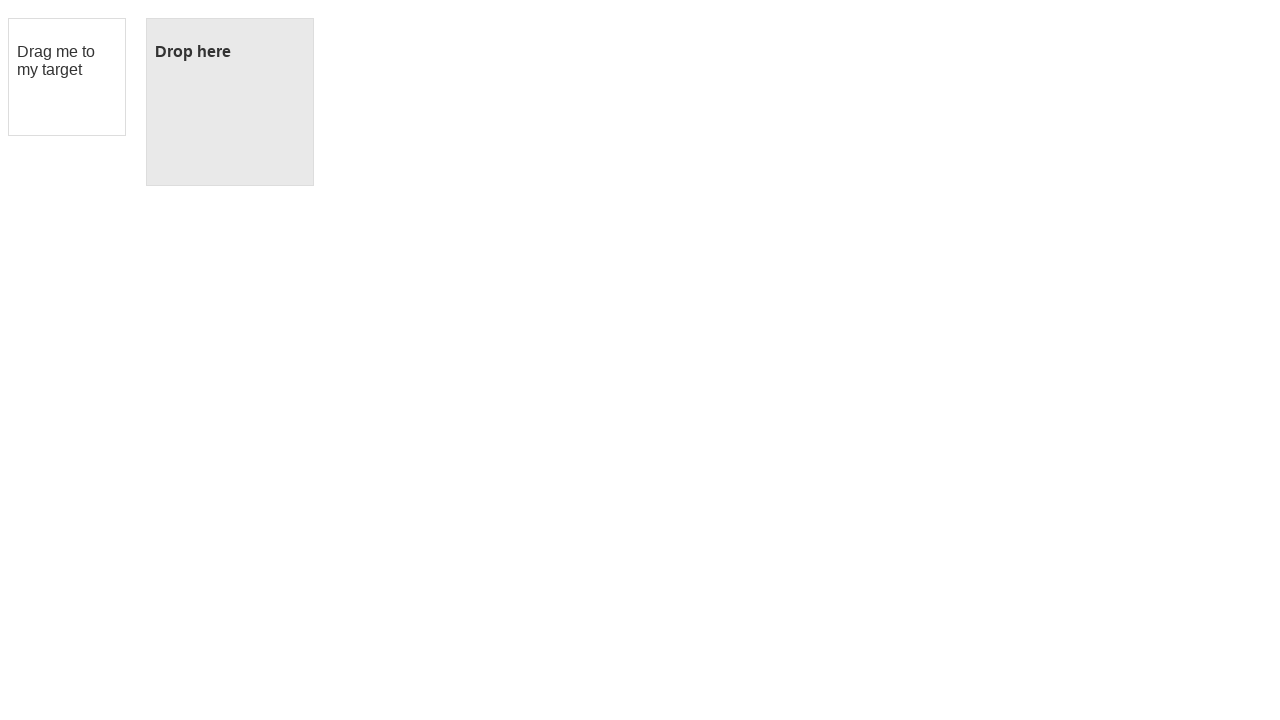

Pressed mouse button down on draggable element at (67, 77)
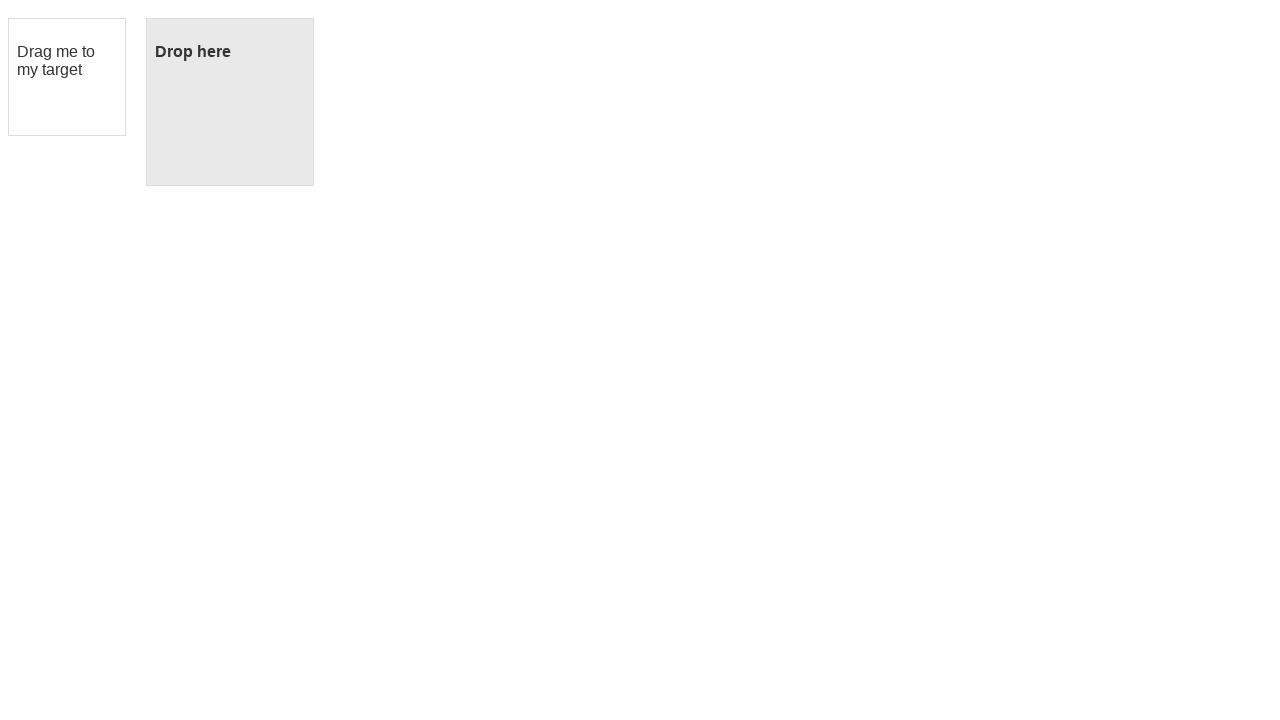

Dragged element to droppable target center at (230, 102)
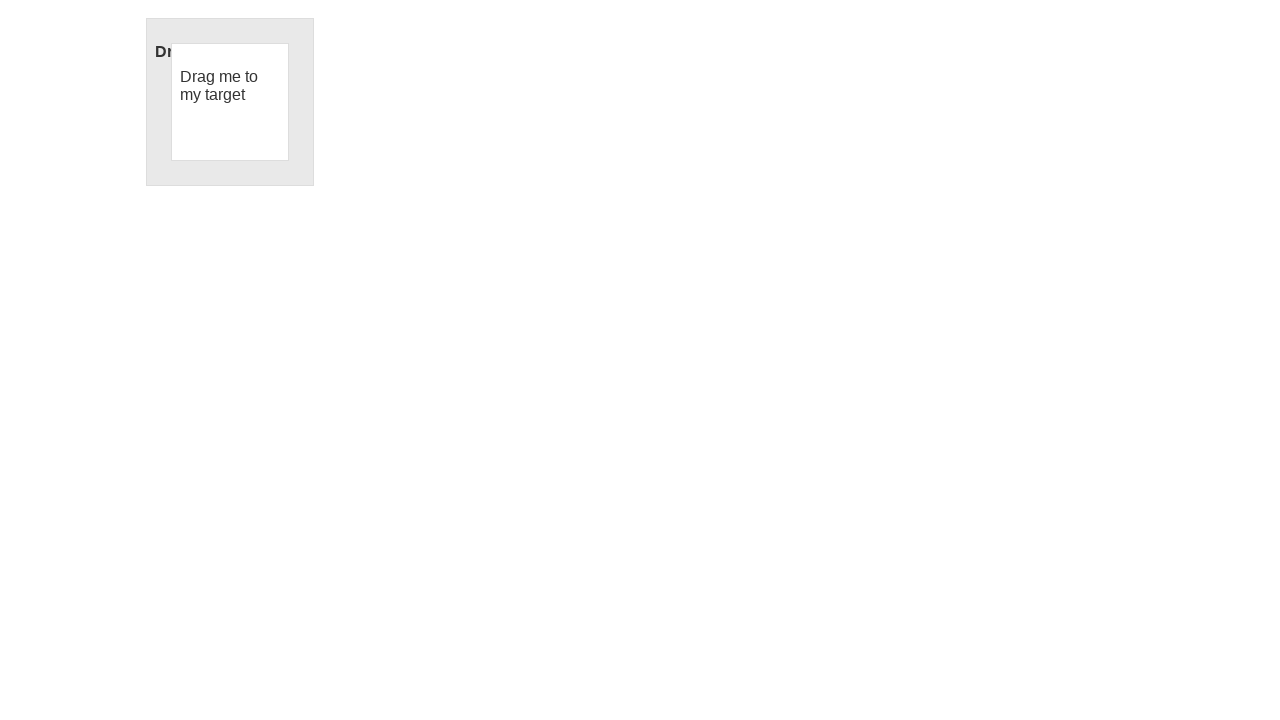

Released mouse button, completing drag-and-drop at (230, 102)
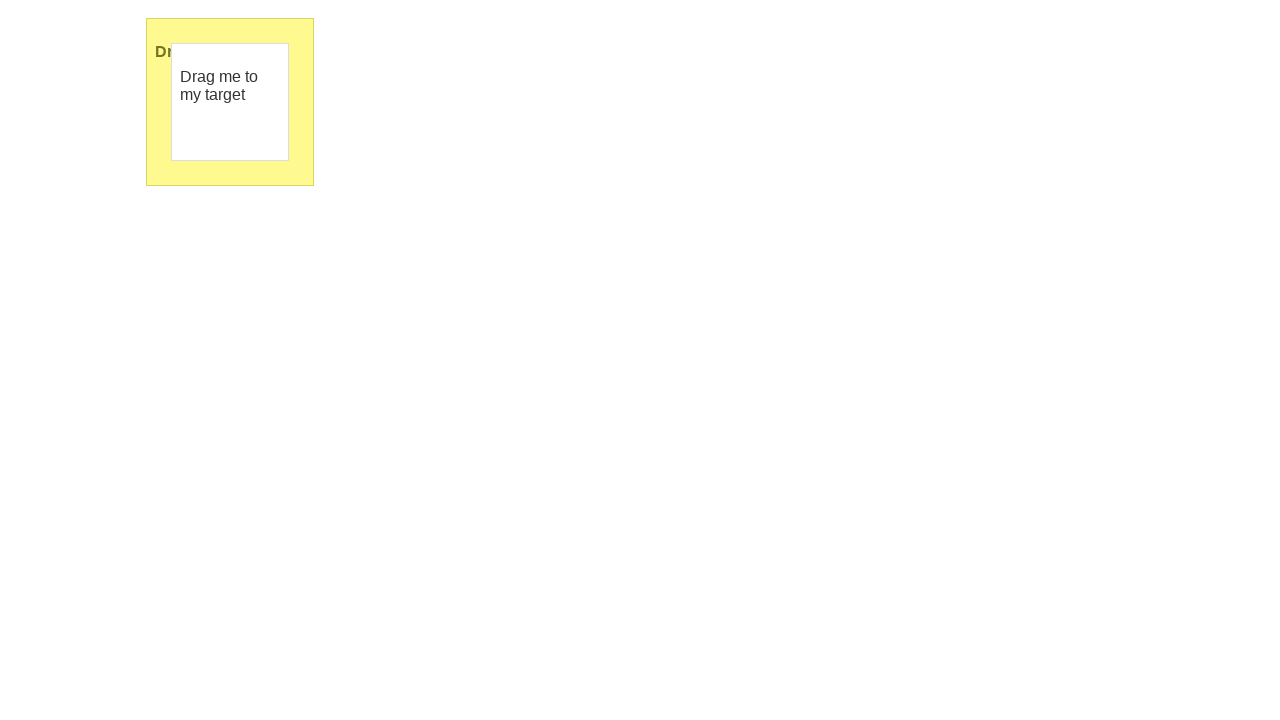

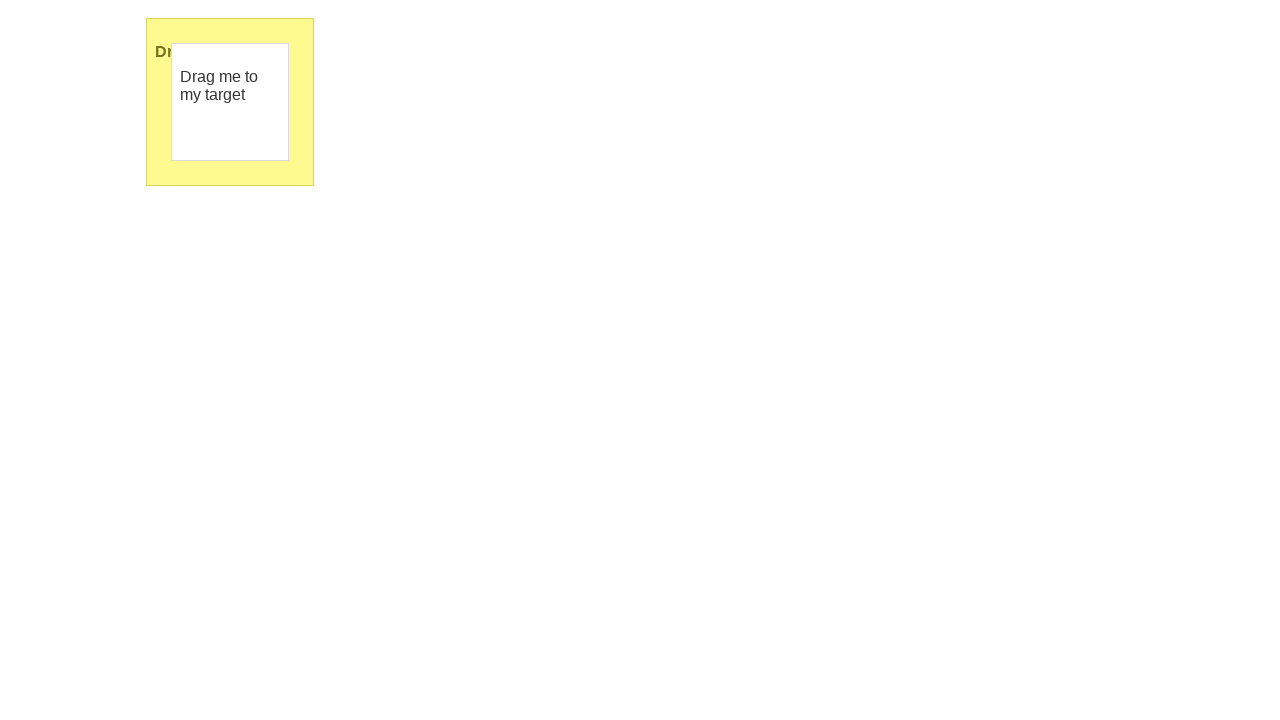